Navigates to Meesho men's shirts product listing page and verifies that product cards and price elements are displayed on the page.

Starting URL: https://www.meesho.com/shirts-men/pl/3jq

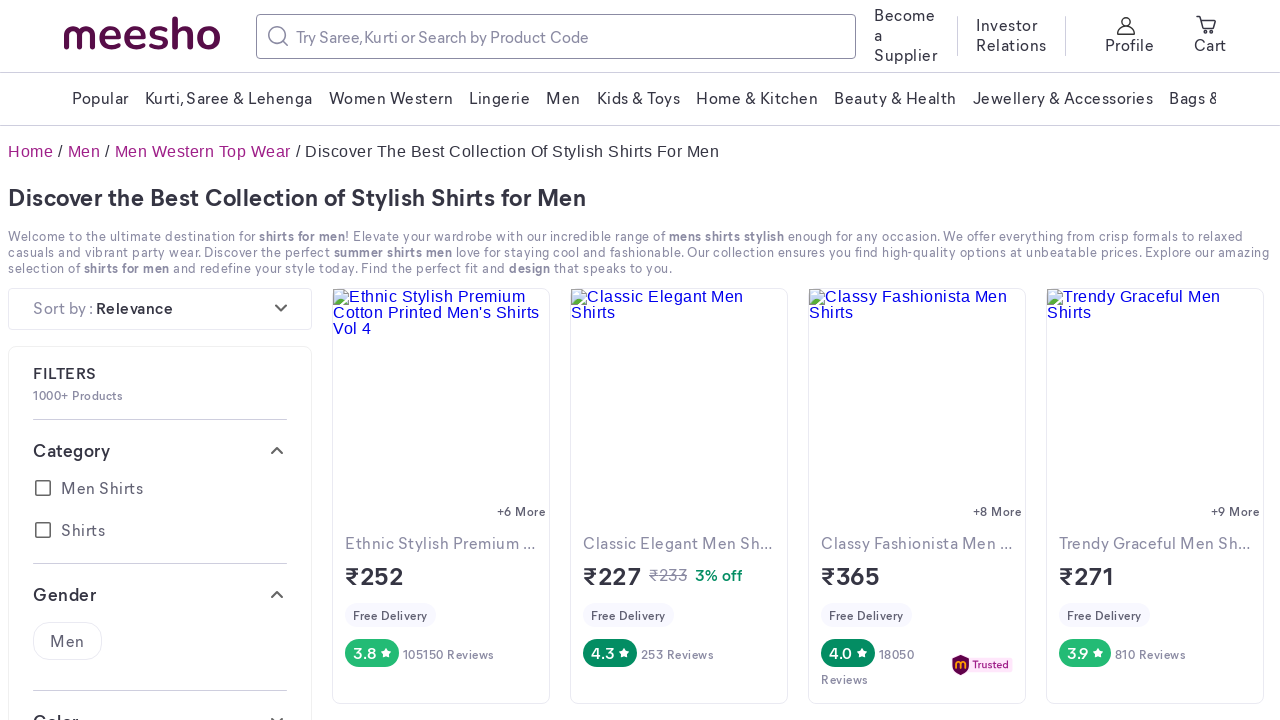

Waited for product cards to load on Meesho men's shirts page
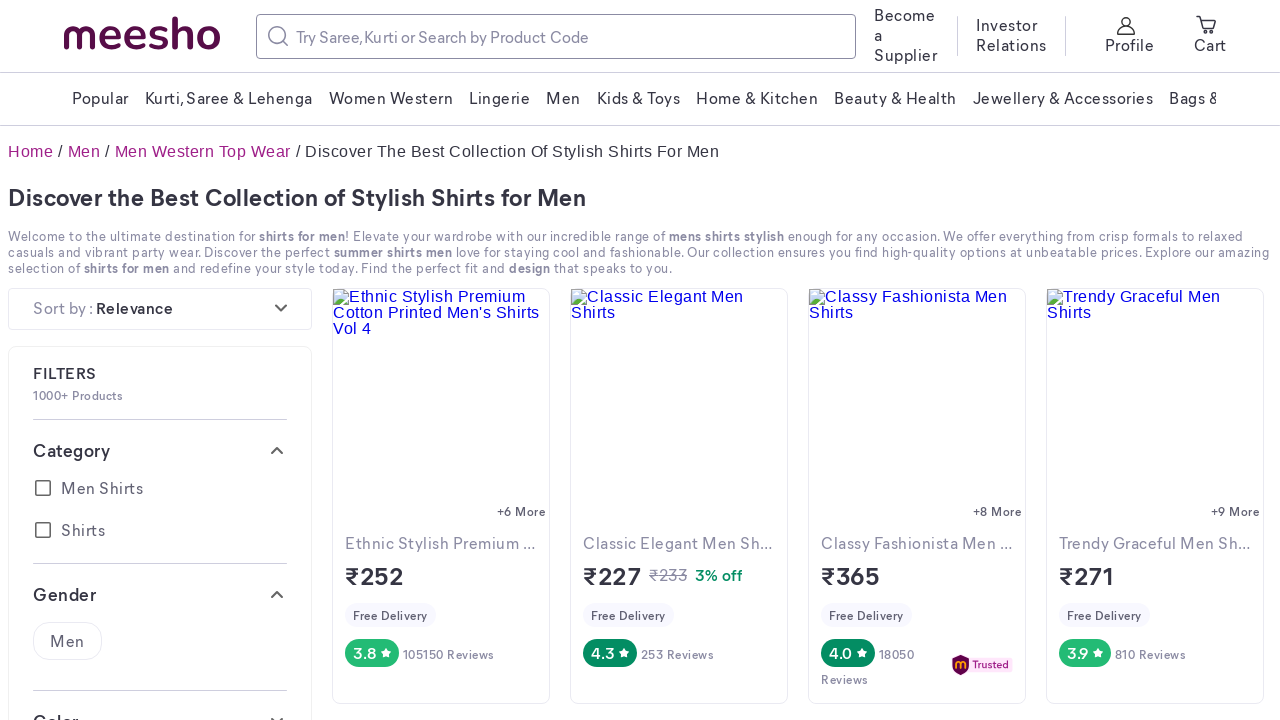

Verified product title elements (h5) are present on the page
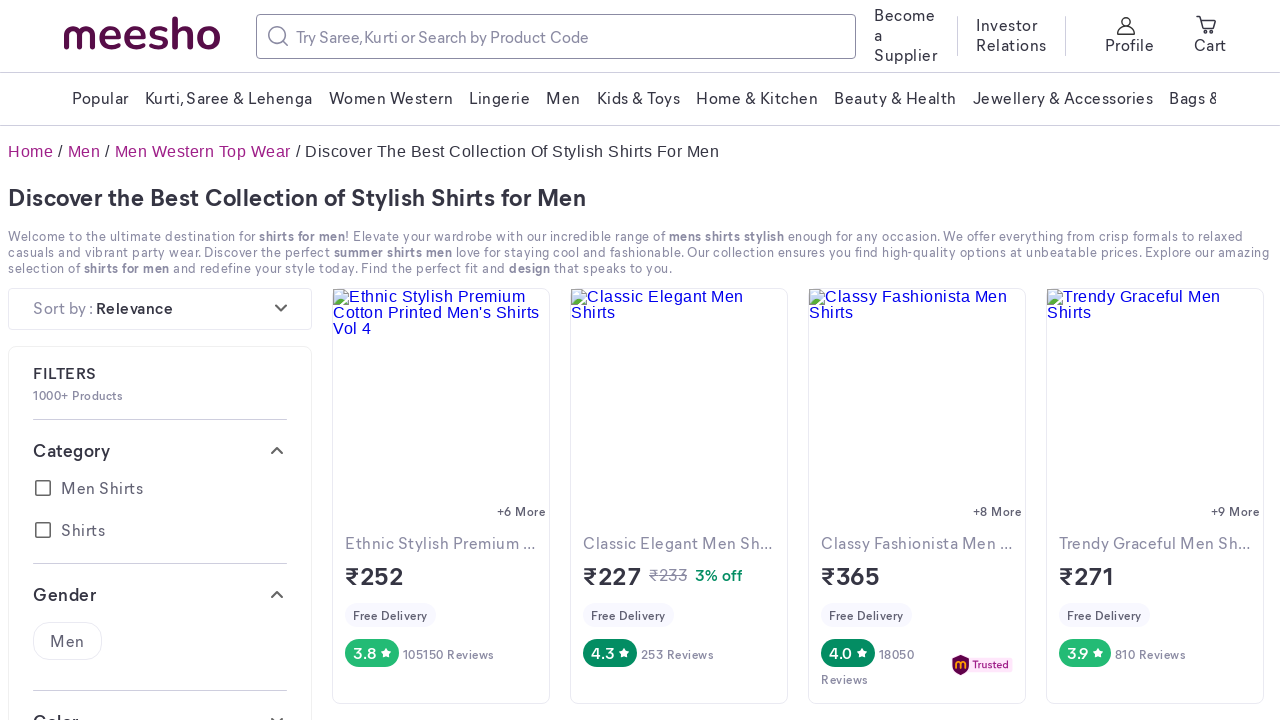

Scrolled down 500 pixels to load more products
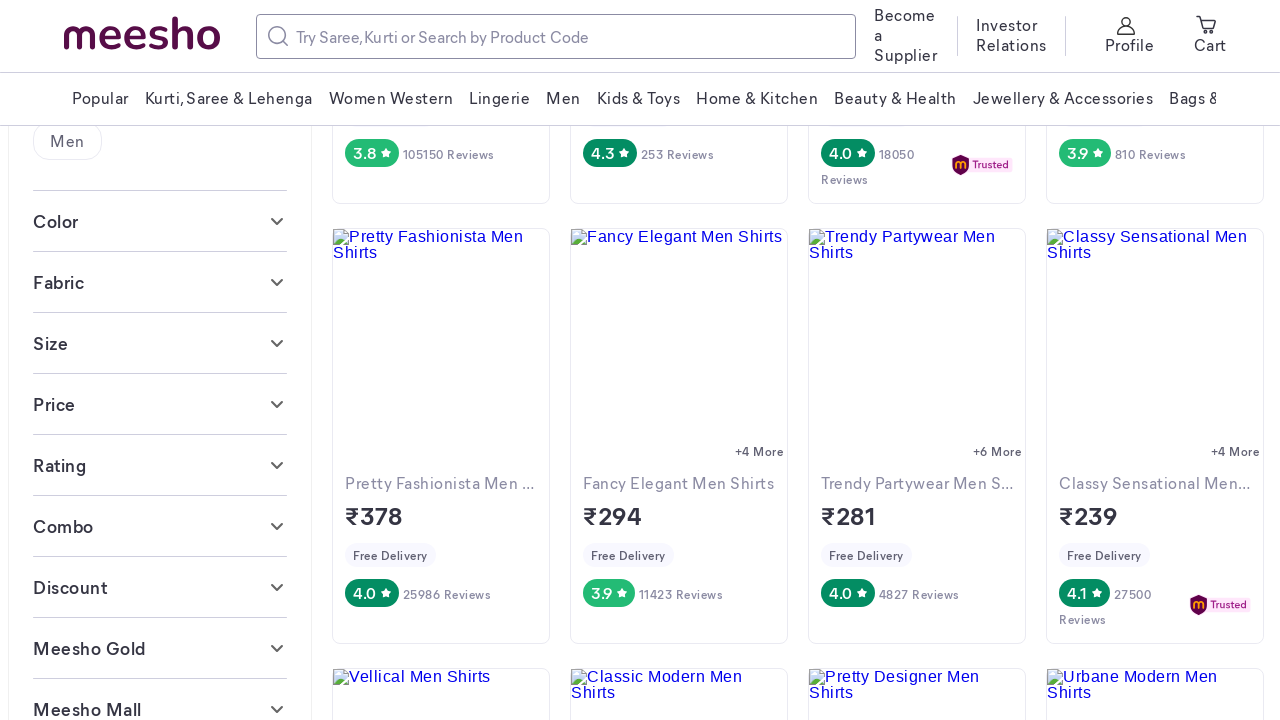

Waited 1 second for lazy-loaded content to appear
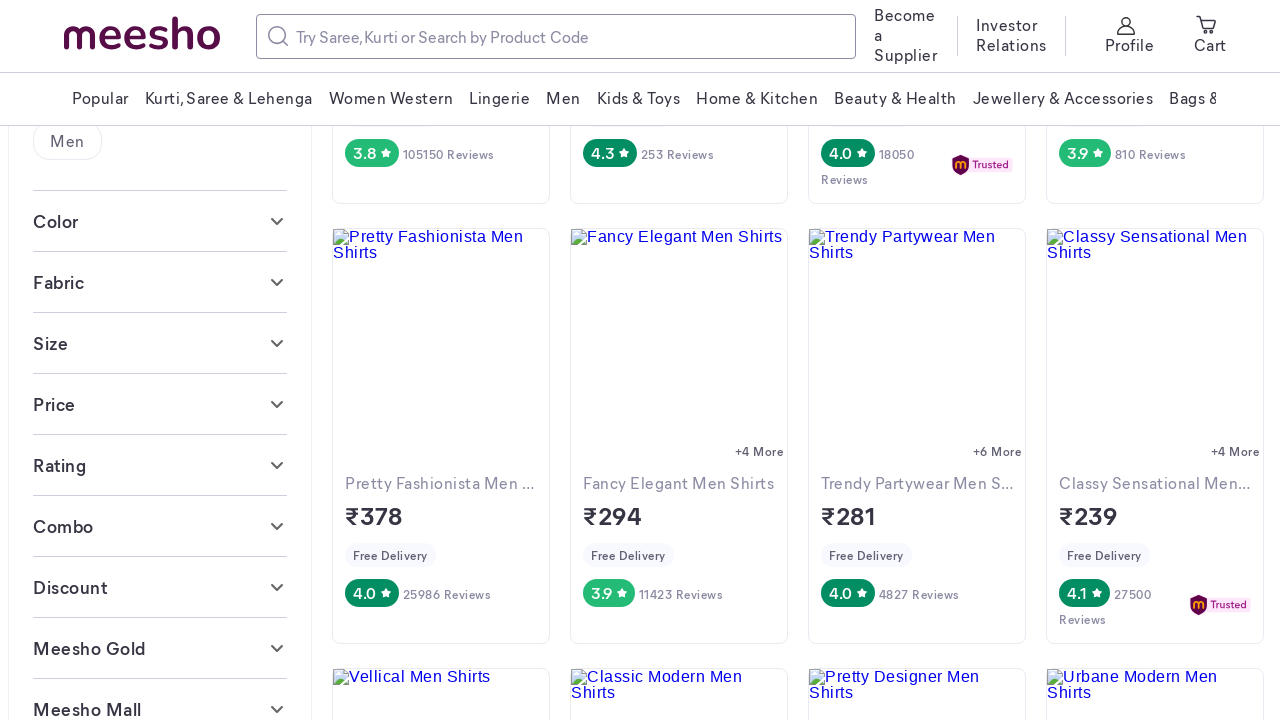

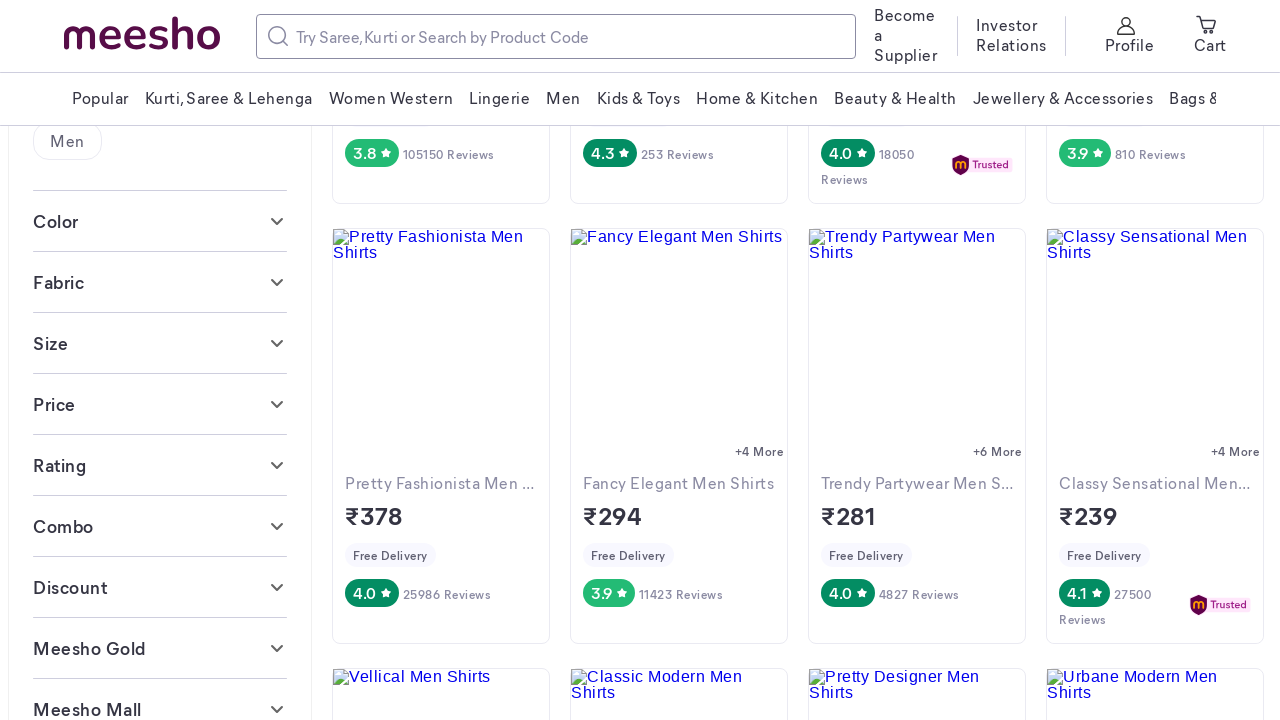